Navigates to text box page, enters email, submits, then clears the email field, submits again, and verifies email output is hidden.

Starting URL: https://demoqa.com/elements

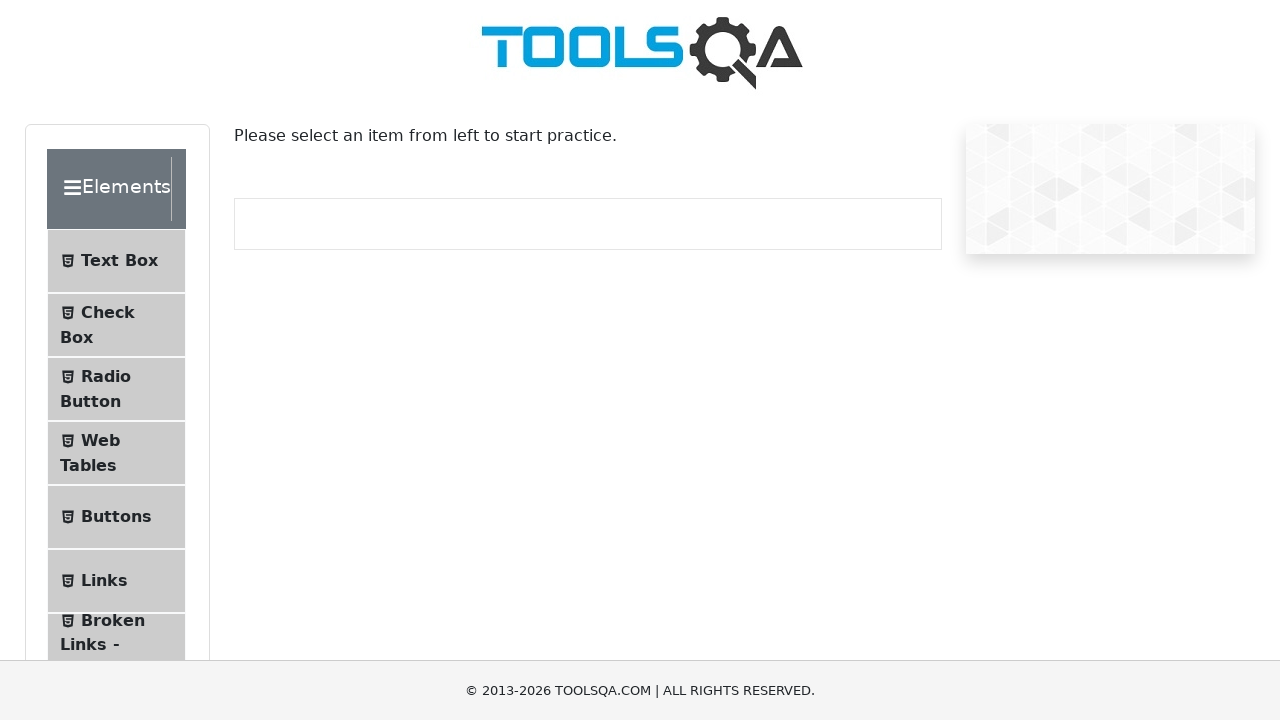

Clicked on Text Box menu item at (119, 261) on internal:text="Text Box"i
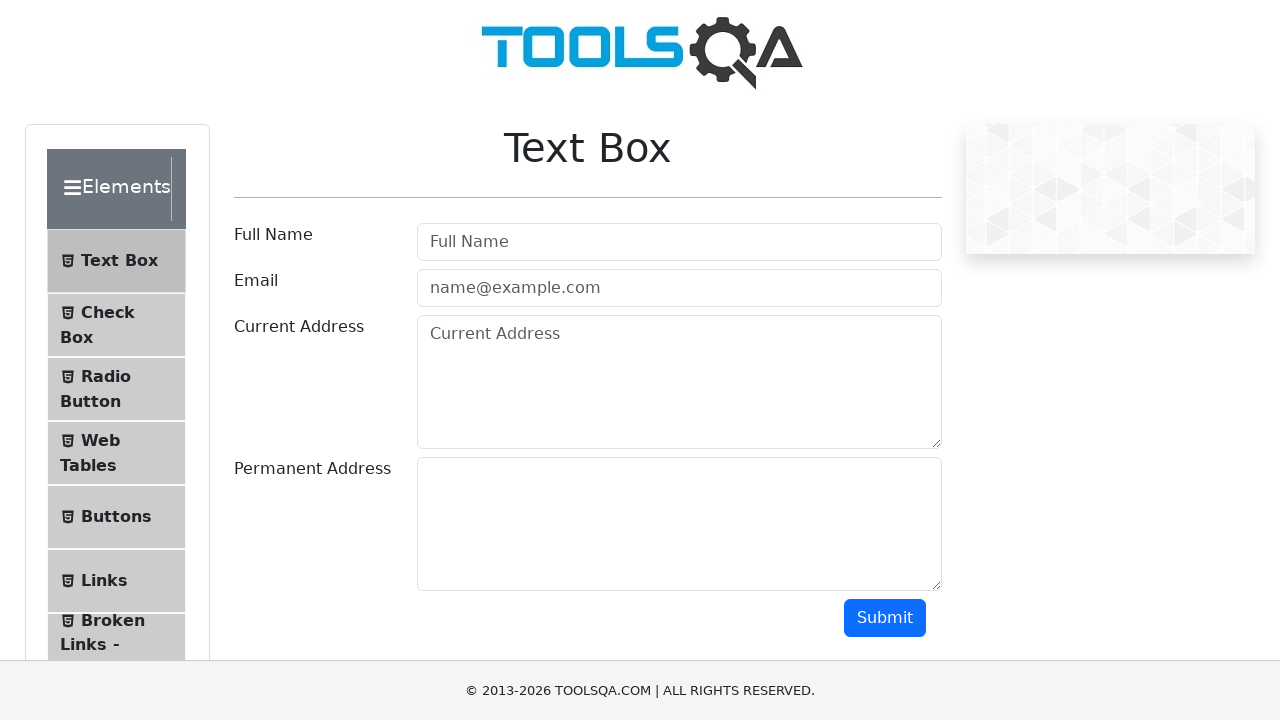

Navigated to text-box page
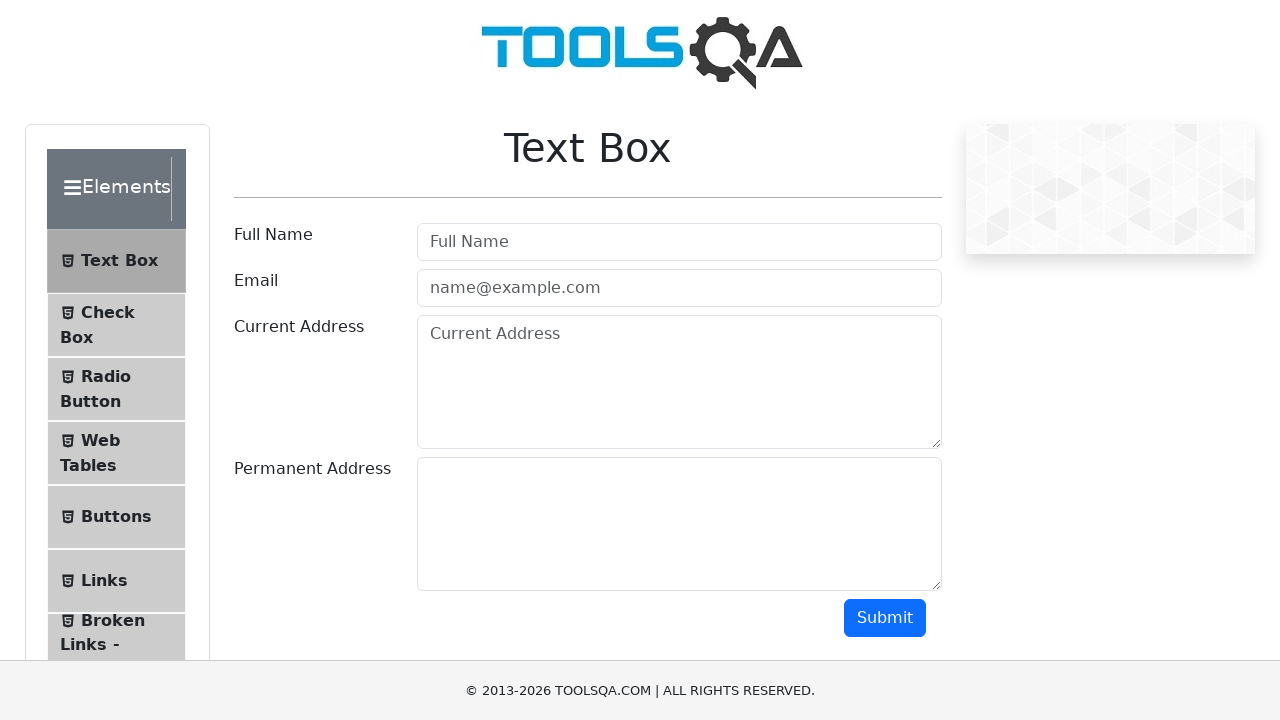

Filled email field with 'test@test.com' on internal:attr=[placeholder="name@example.com"i]
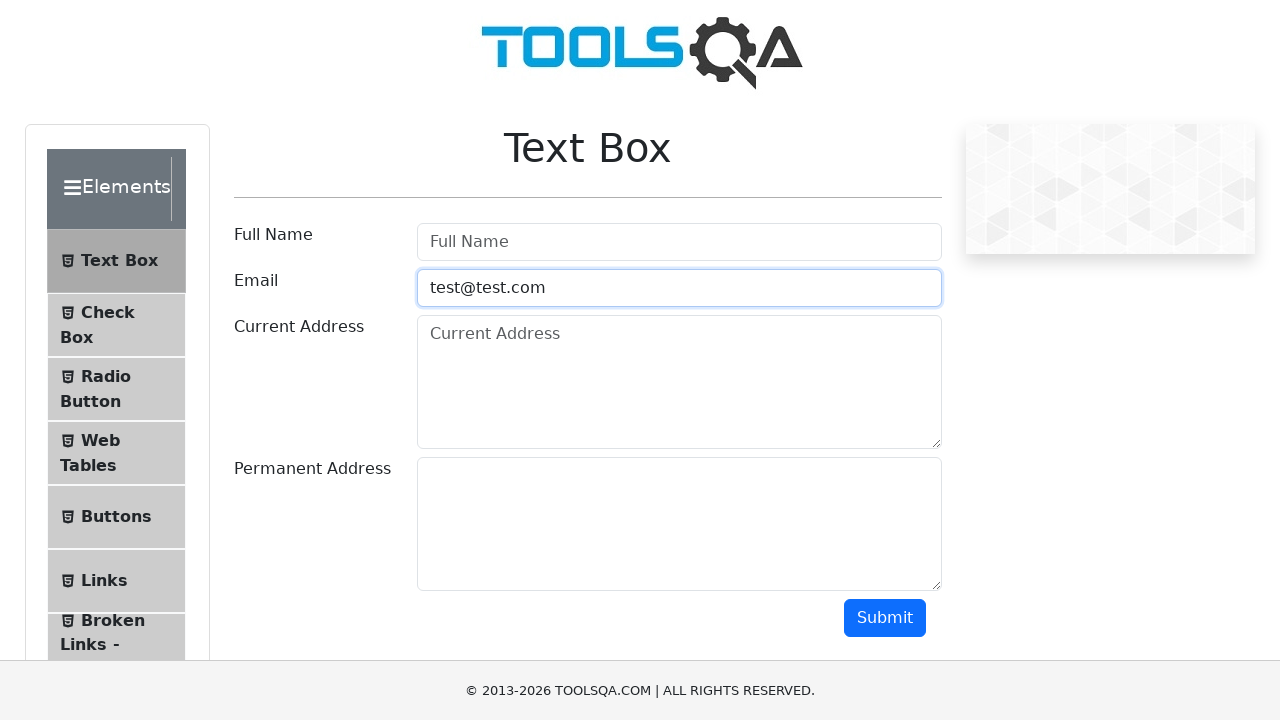

Clicked Submit button at (885, 618) on internal:role=button[name="Submit"i]
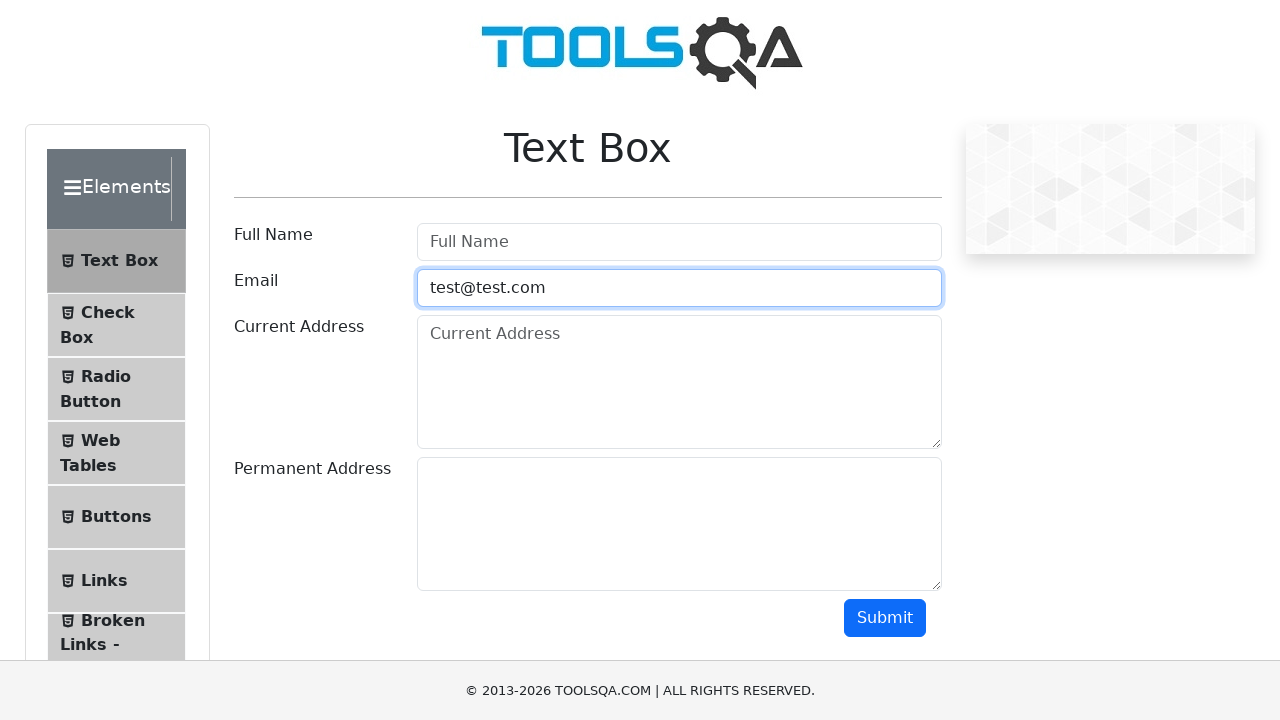

Verified email output is visible
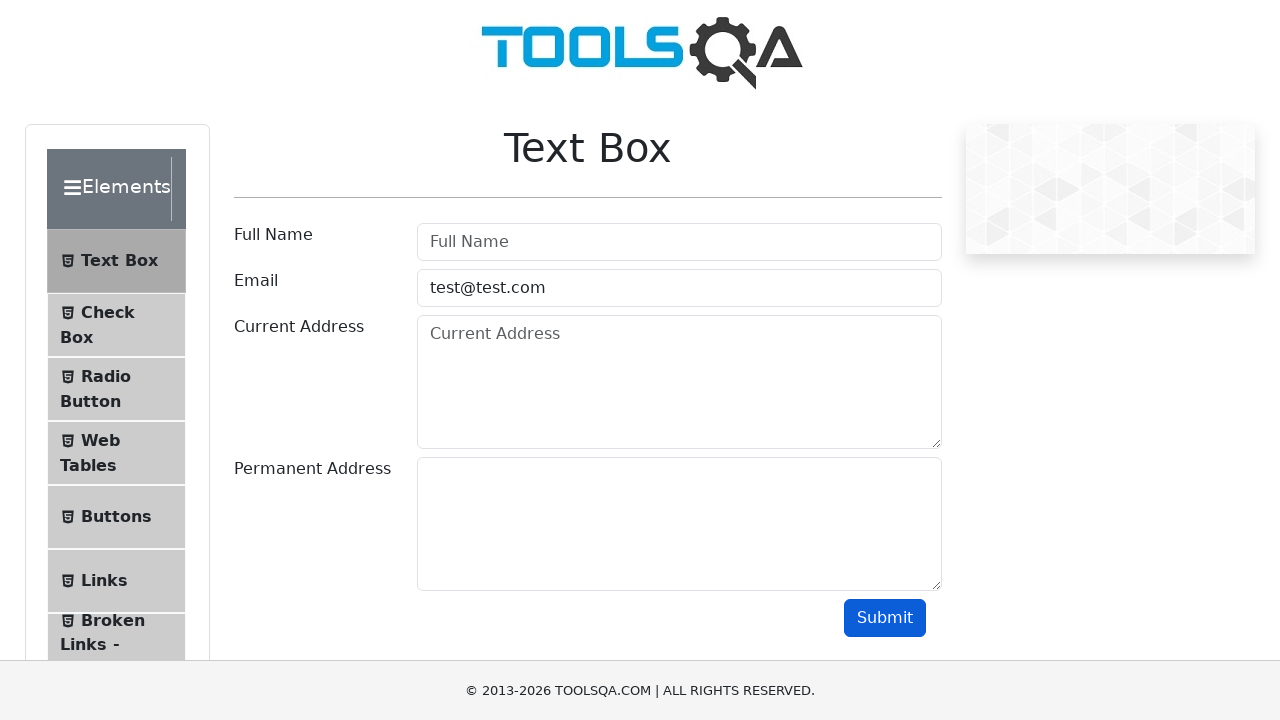

Cleared email input field on internal:attr=[placeholder="name@example.com"i]
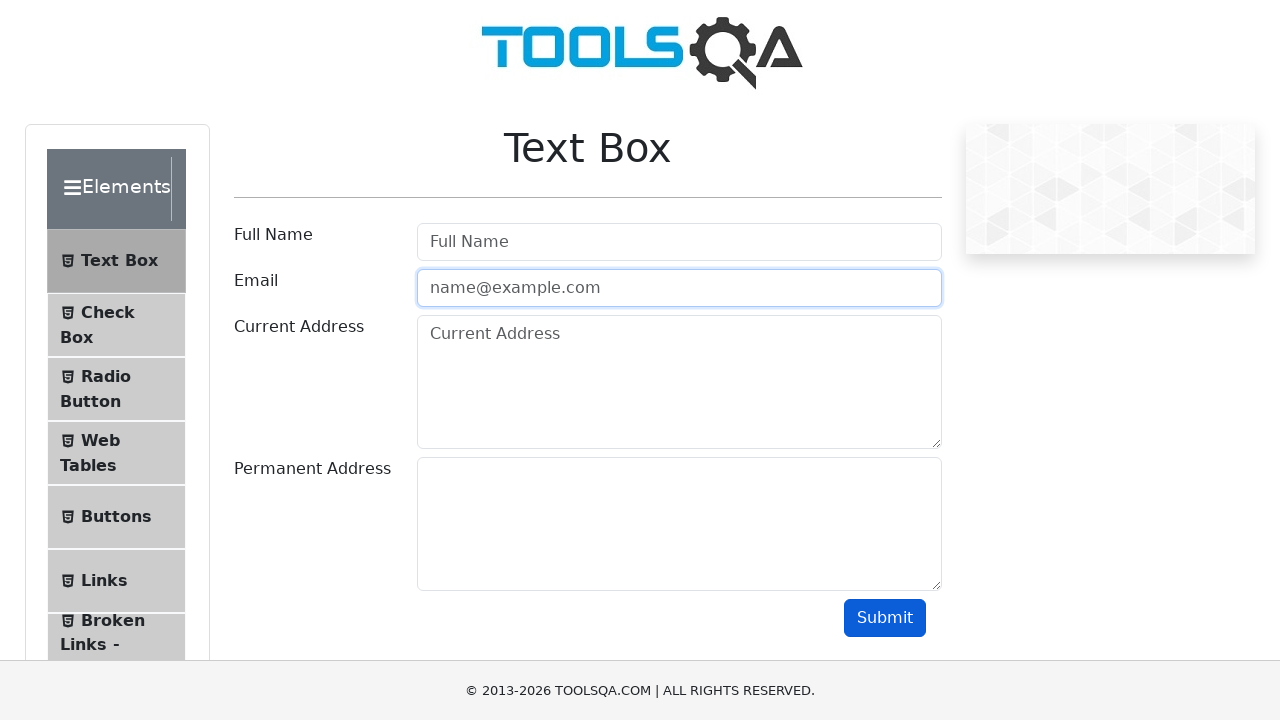

Clicked Submit button again at (885, 618) on internal:role=button[name="Submit"i]
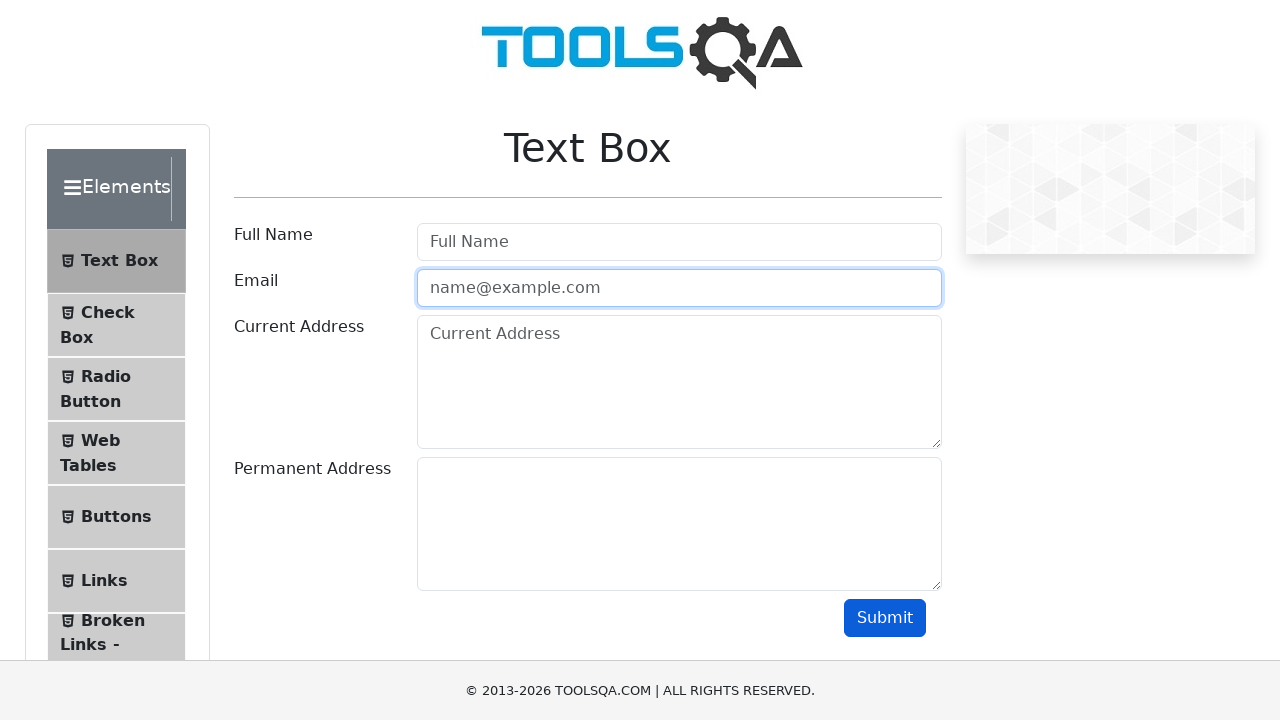

Verified email output is hidden
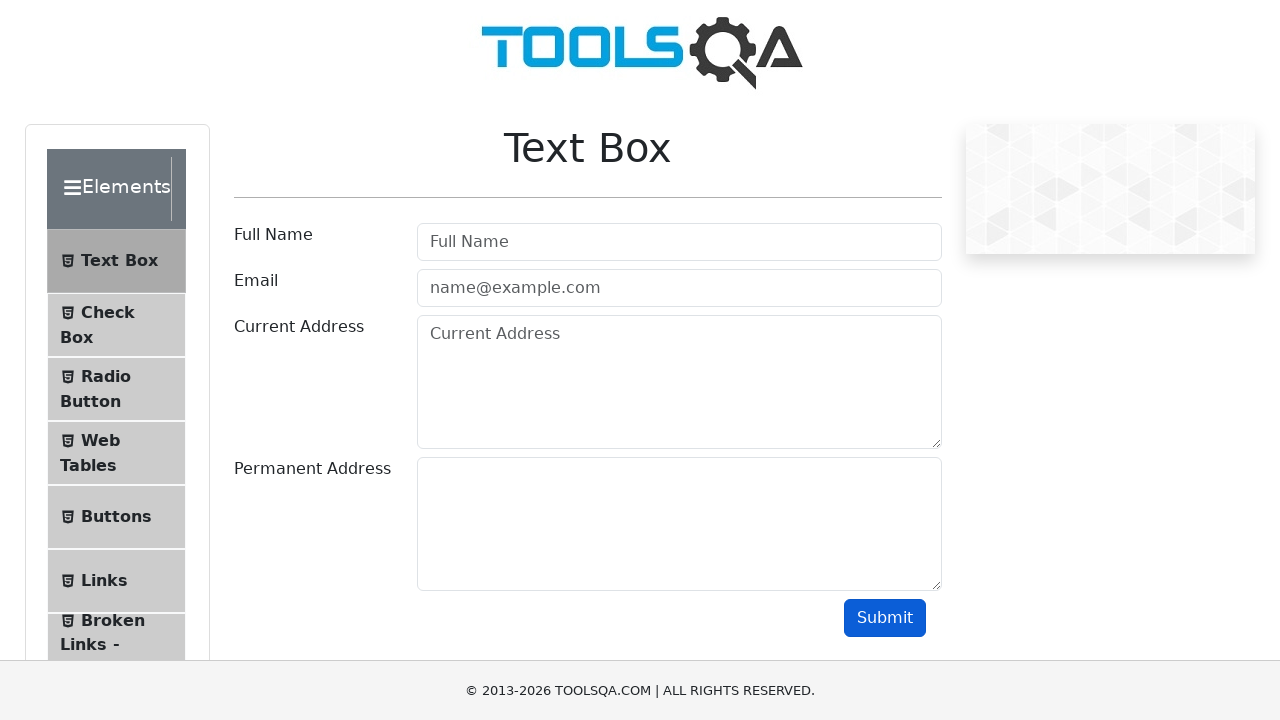

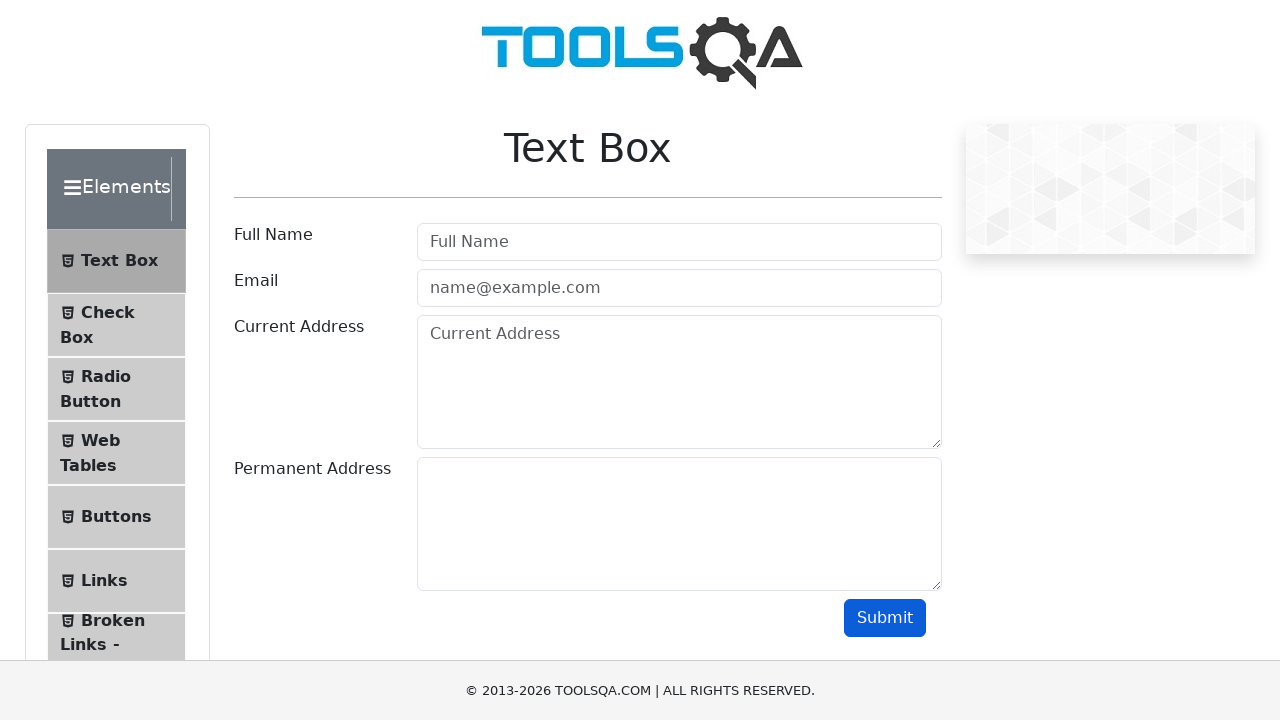